Tests HTML5 form validation messages for email field by submitting invalid email formats and verifying validation messages

Starting URL: https://login.ubuntu.com/

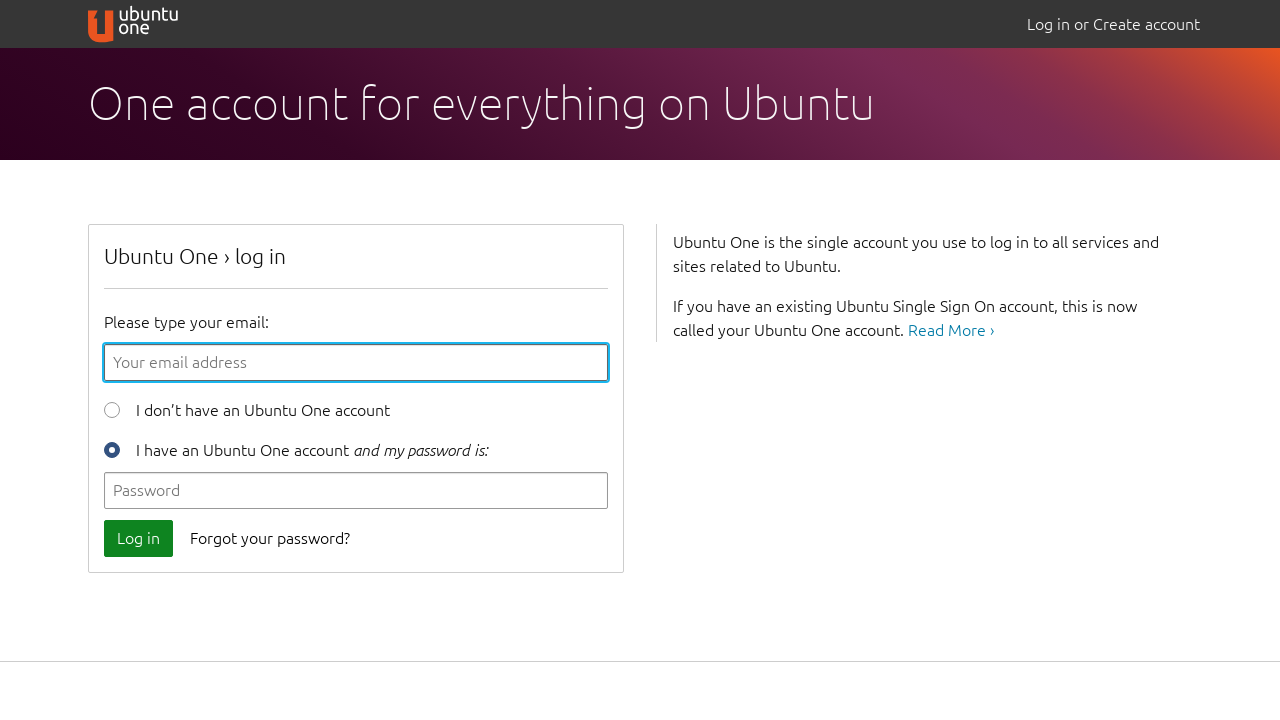

Clicked login button without filling email field to trigger validation at (138, 538) on xpath=//button[@data-qa-id='login_button']
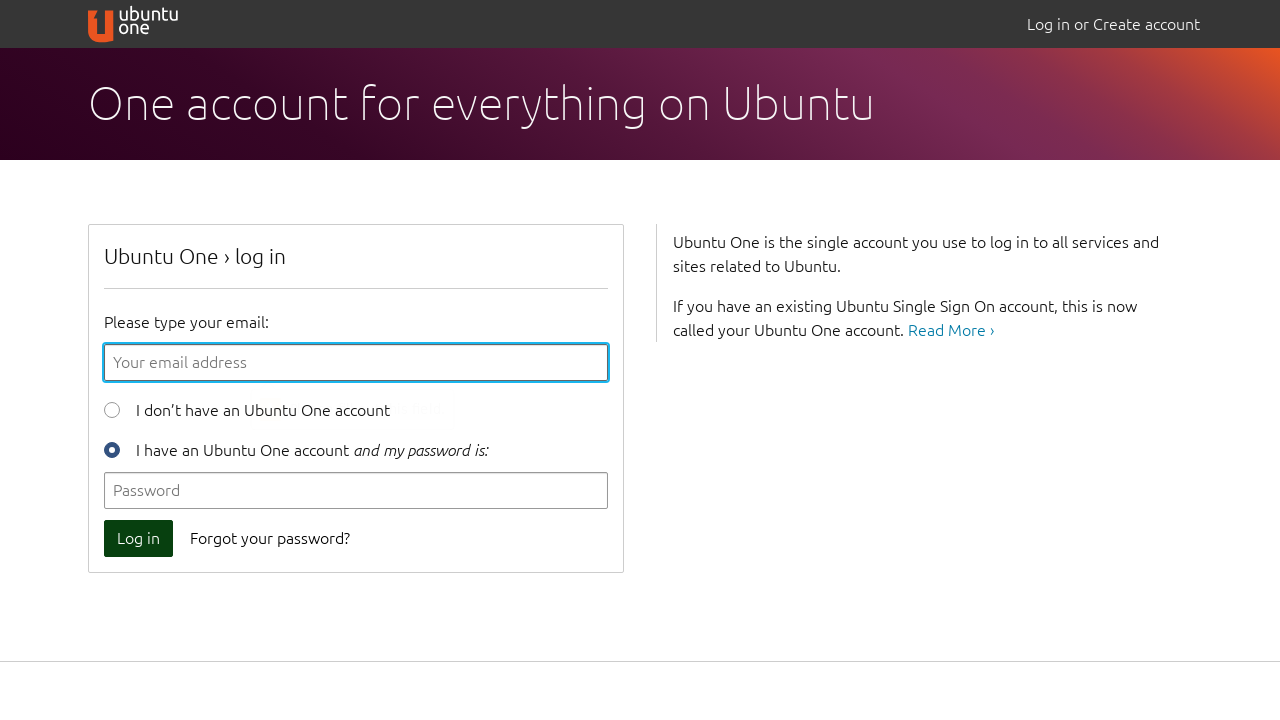

Filled email field with invalid format '11' (missing @ symbol) on //input[@id='id_email']
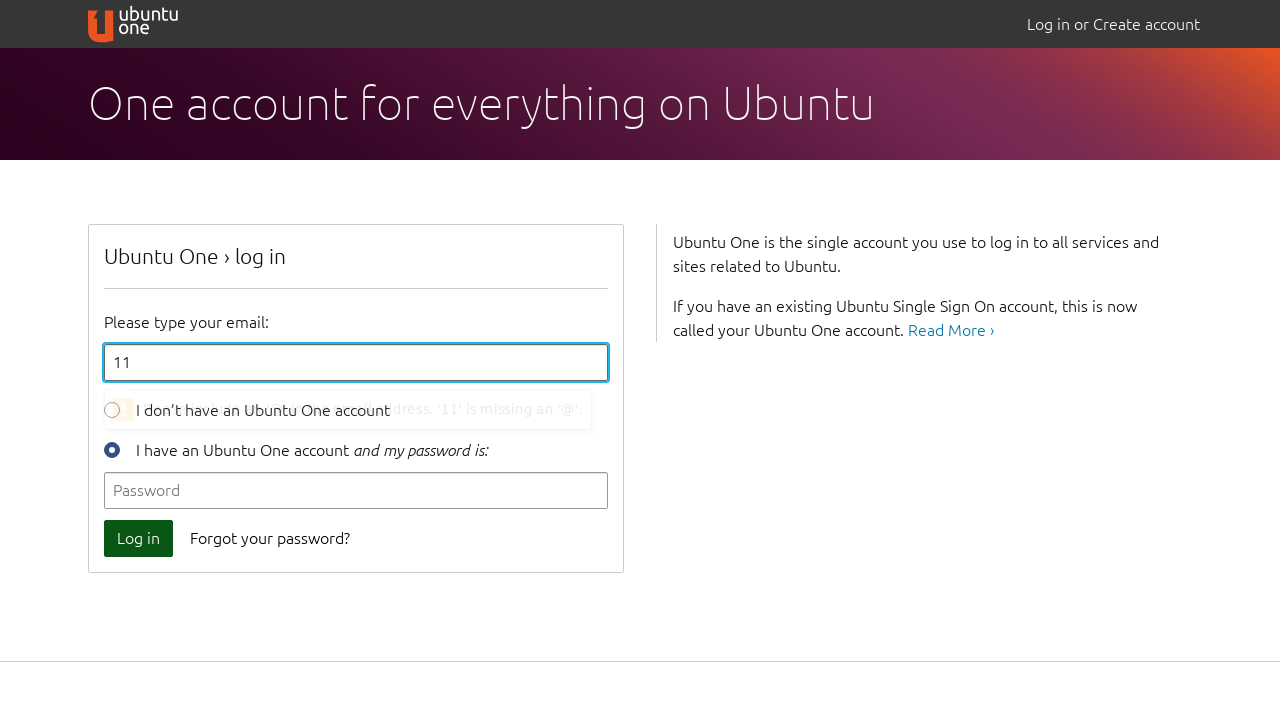

Clicked login button to trigger validation for invalid email without @ at (138, 538) on xpath=//button[@data-qa-id='login_button']
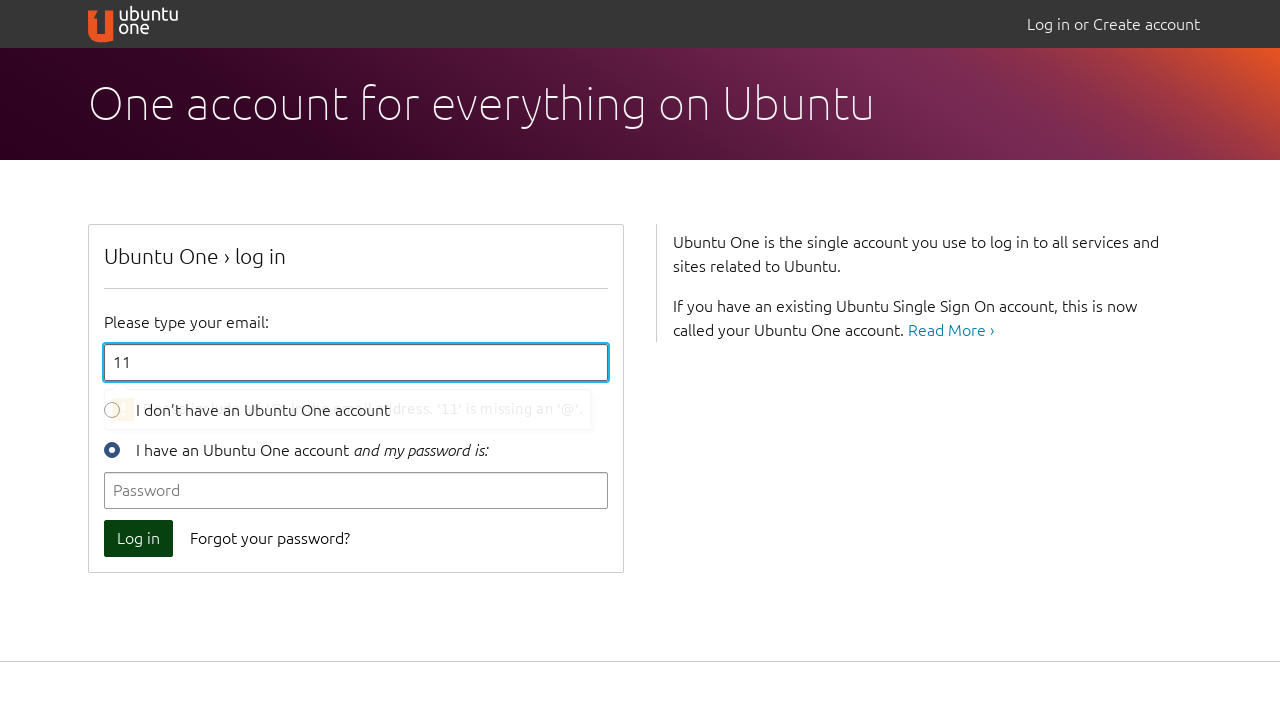

Filled email field with invalid format '11@' (missing domain) on //input[@id='id_email']
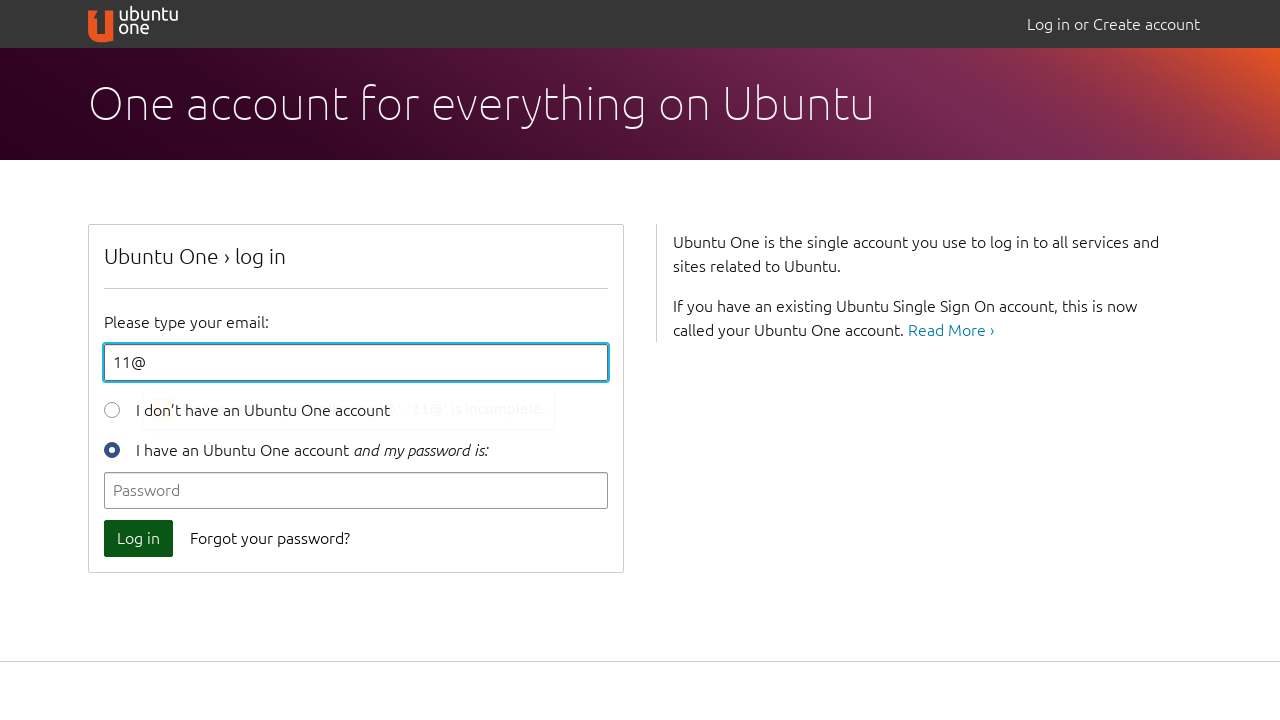

Clicked login button to trigger validation for email missing domain at (138, 538) on xpath=//button[@data-qa-id='login_button']
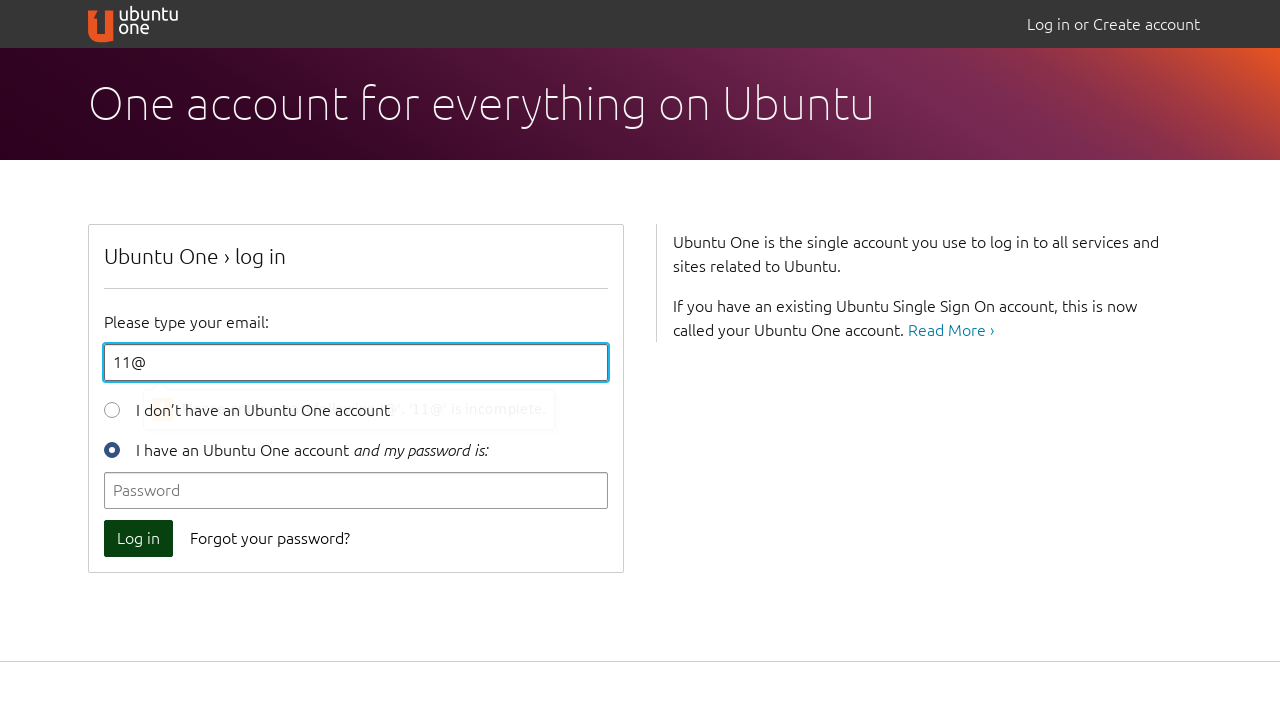

Filled email field with invalid format '11@..' (invalid domain format) on //input[@id='id_email']
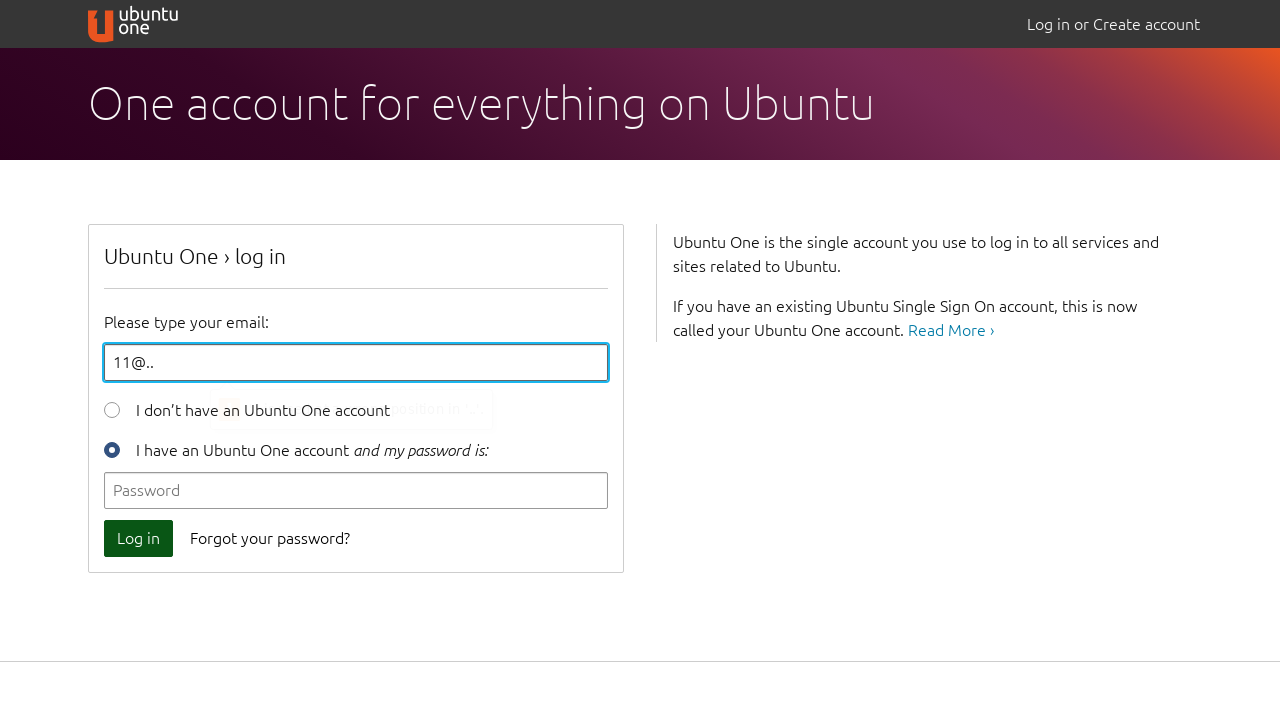

Clicked login button to trigger validation for email with invalid domain format at (138, 538) on xpath=//button[@data-qa-id='login_button']
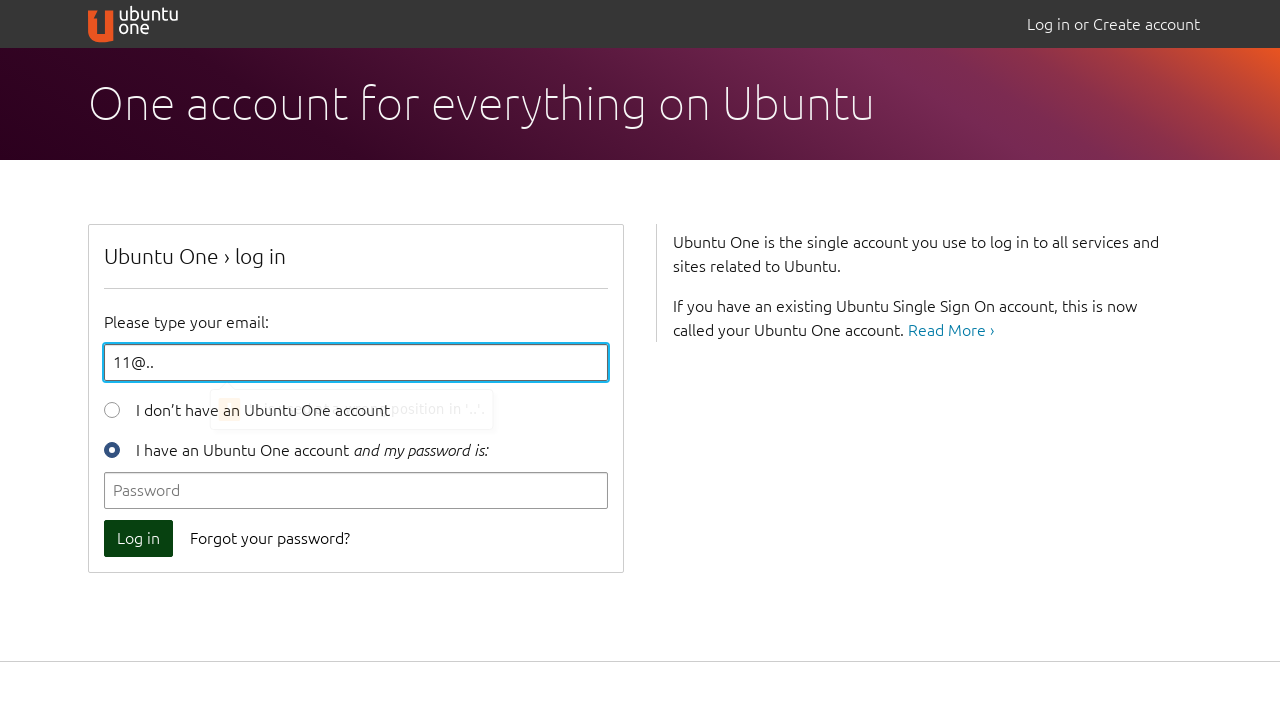

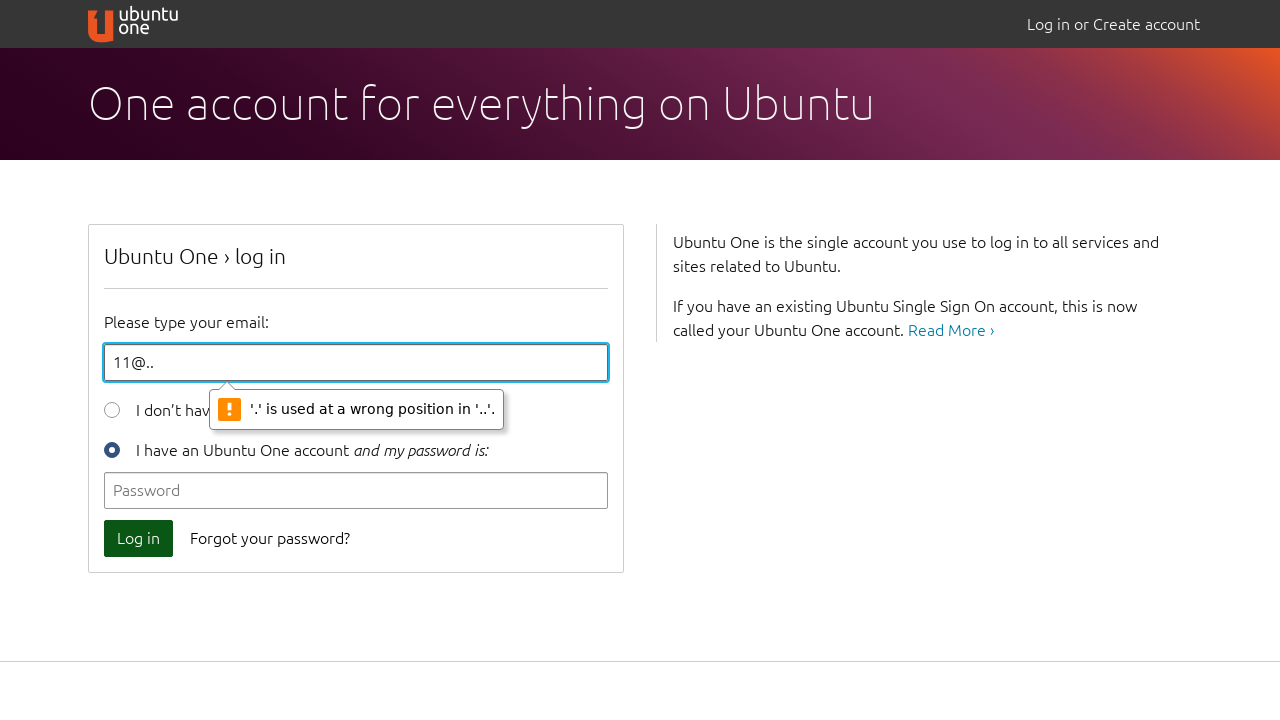